Tests dynamic content by clicking a button to reveal a hidden input field and verifying it appears

Starting URL: https://www.selenium.dev/selenium/web/dynamic.html

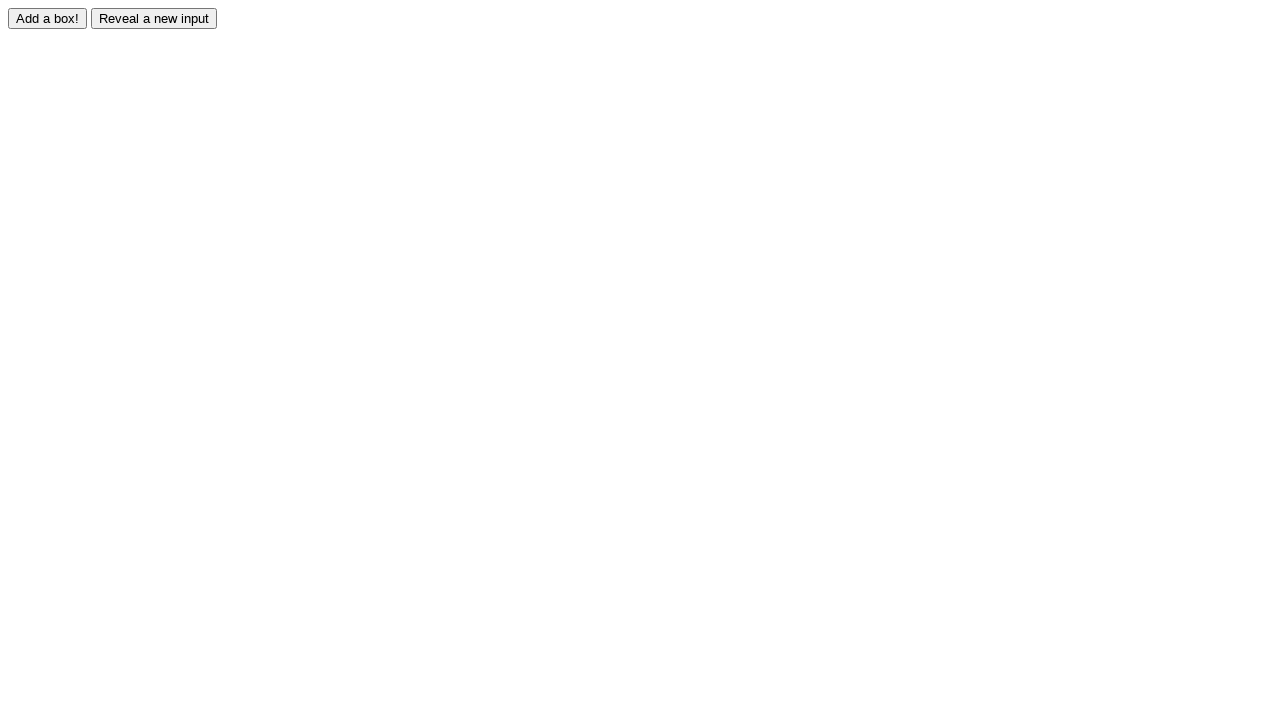

Clicked button to reveal hidden input field at (154, 18) on input#reveal
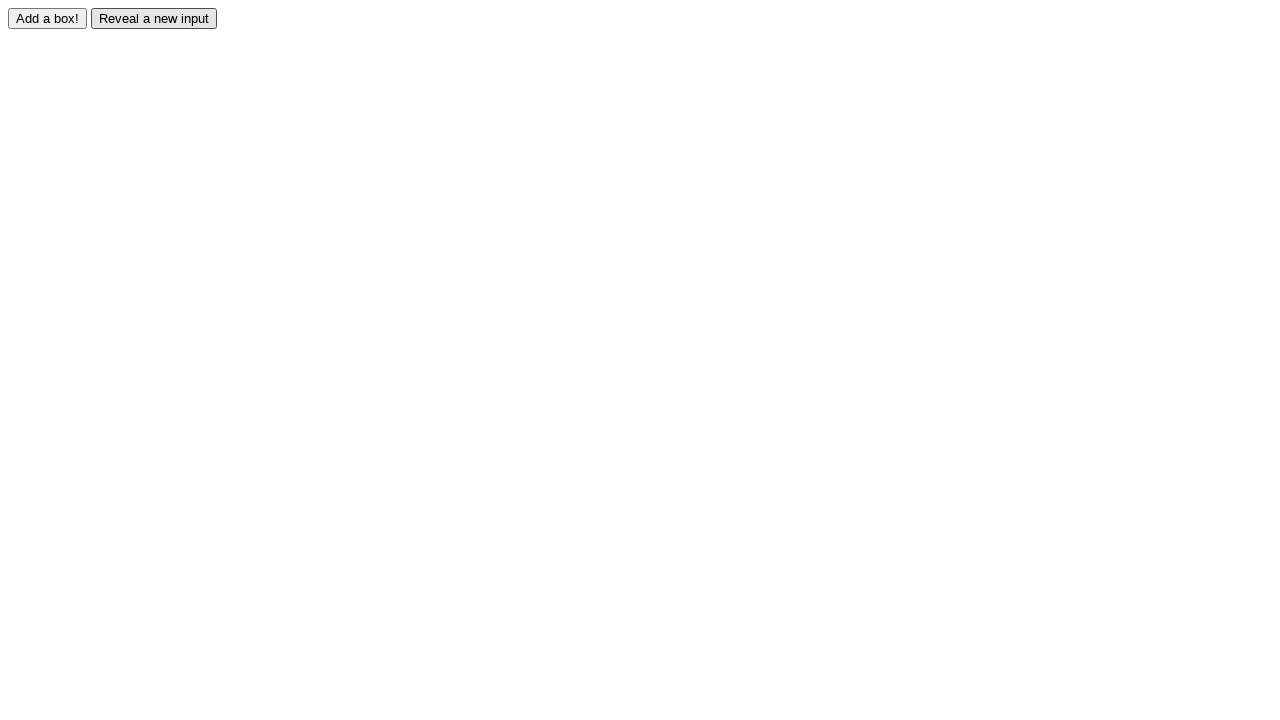

Hidden input field is now visible
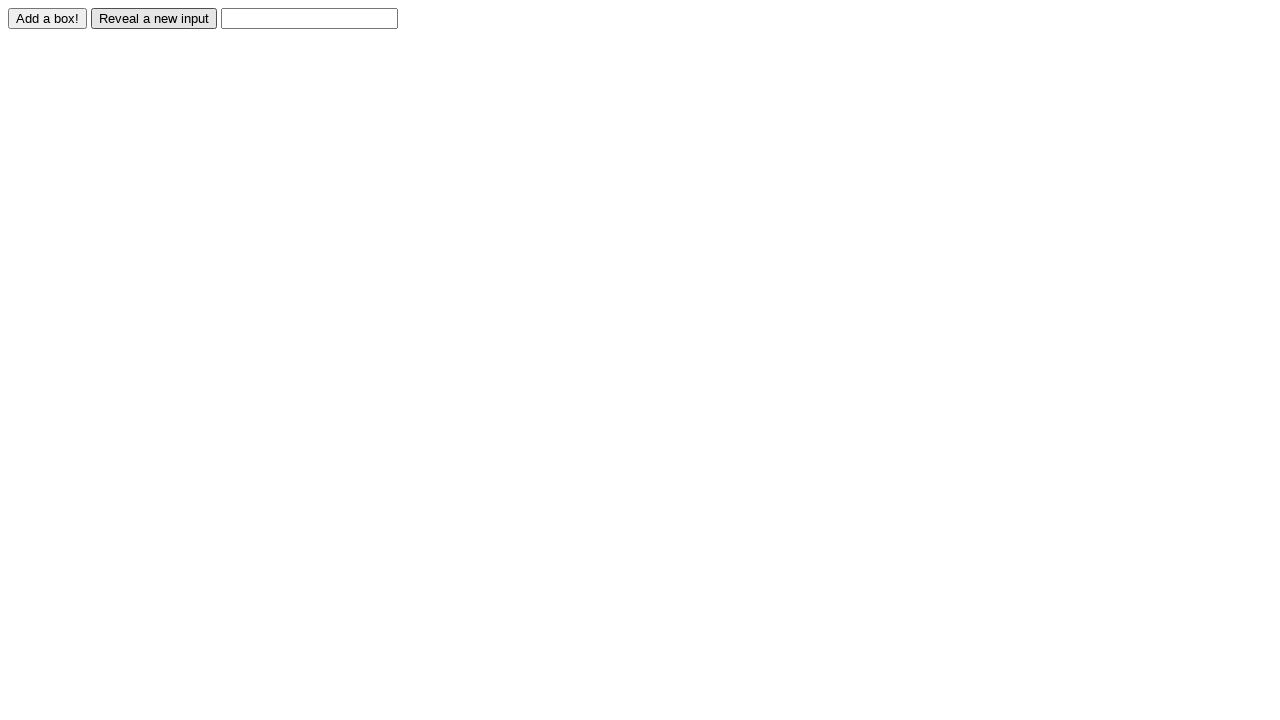

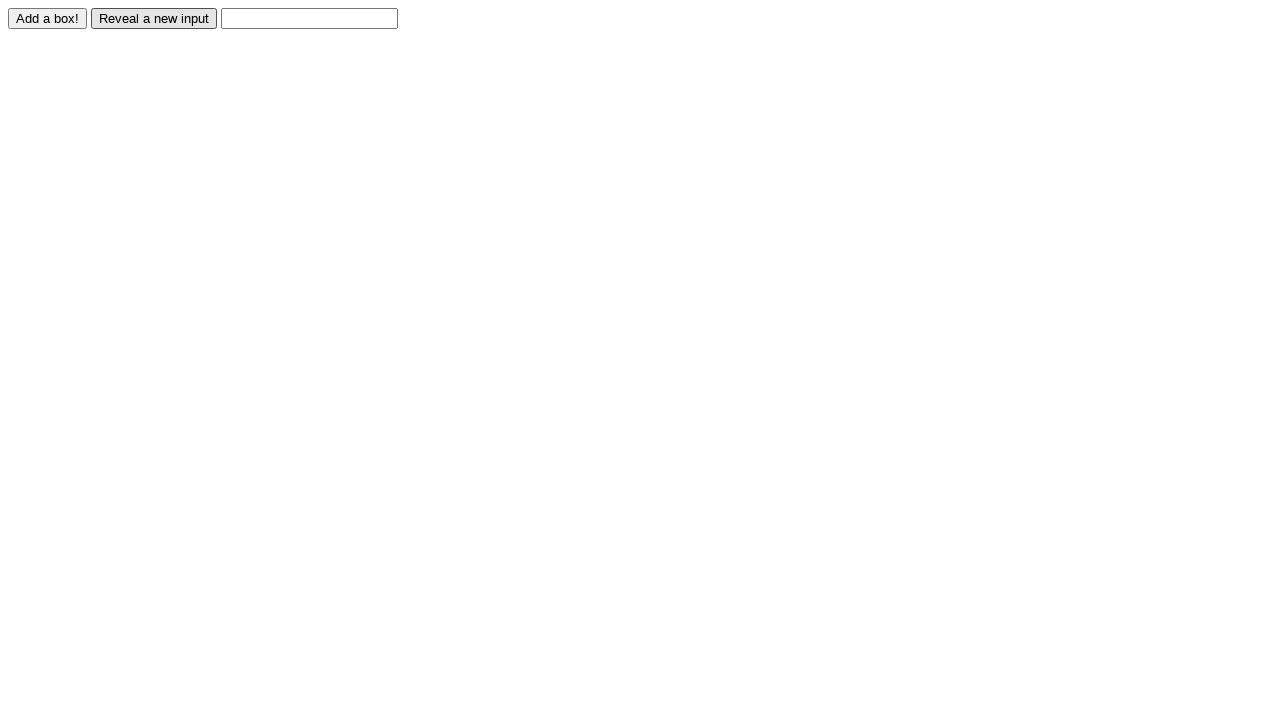